Tests keyboard input events on a practice page by sending key presses including typing a character and performing Ctrl+A (select all) and Ctrl+C (copy) keyboard shortcuts.

Starting URL: https://v1.training-support.net/selenium/input-events

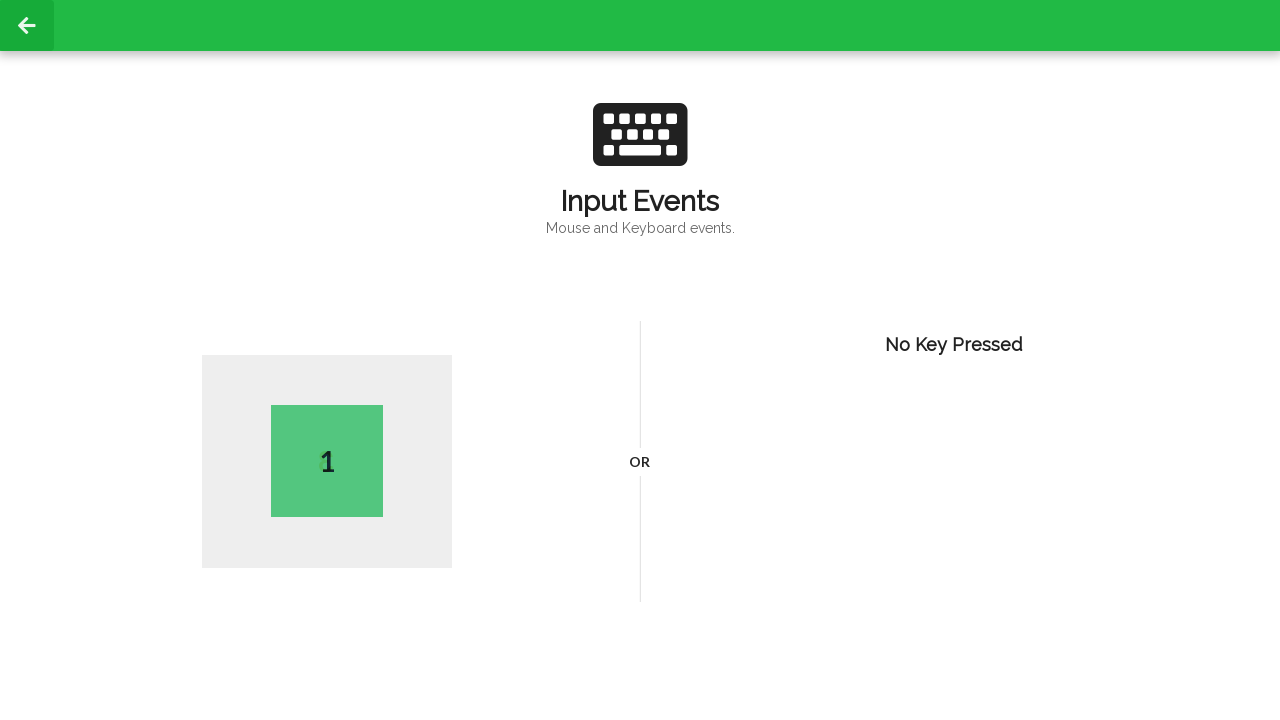

Navigated to input events practice page
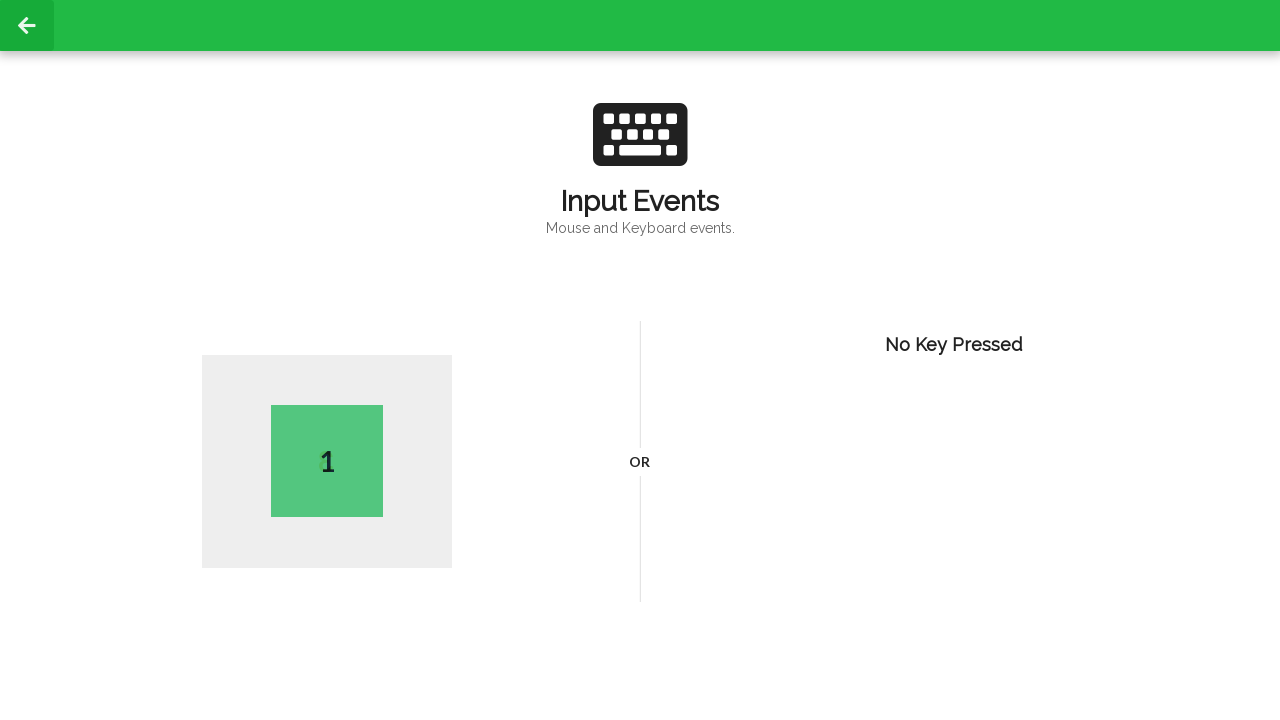

Pressed 'A' key
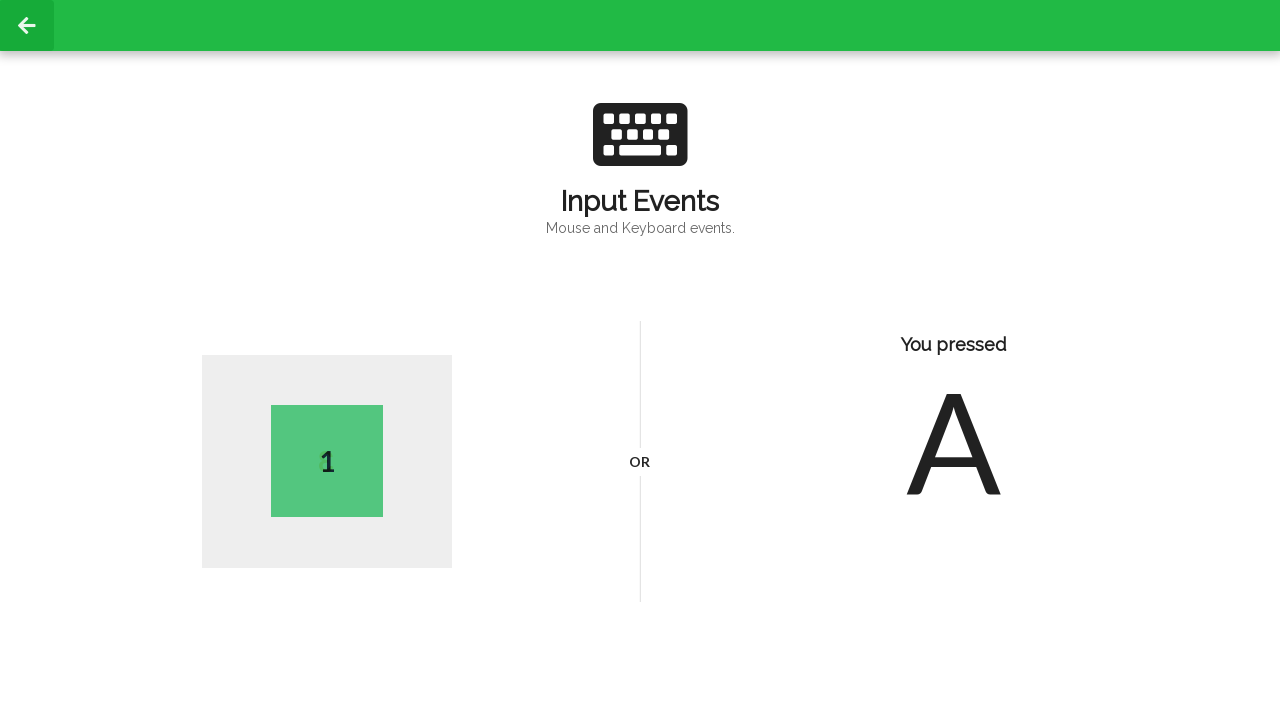

Performed Ctrl+A to select all
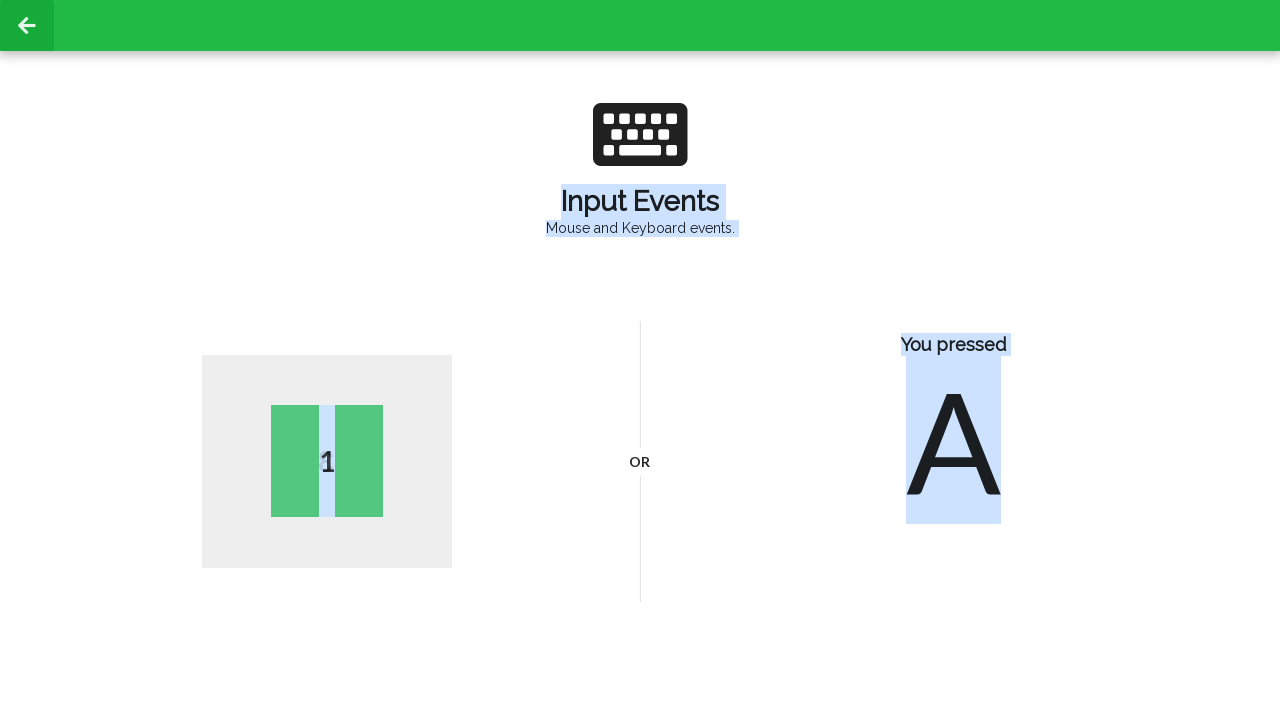

Performed Ctrl+C to copy
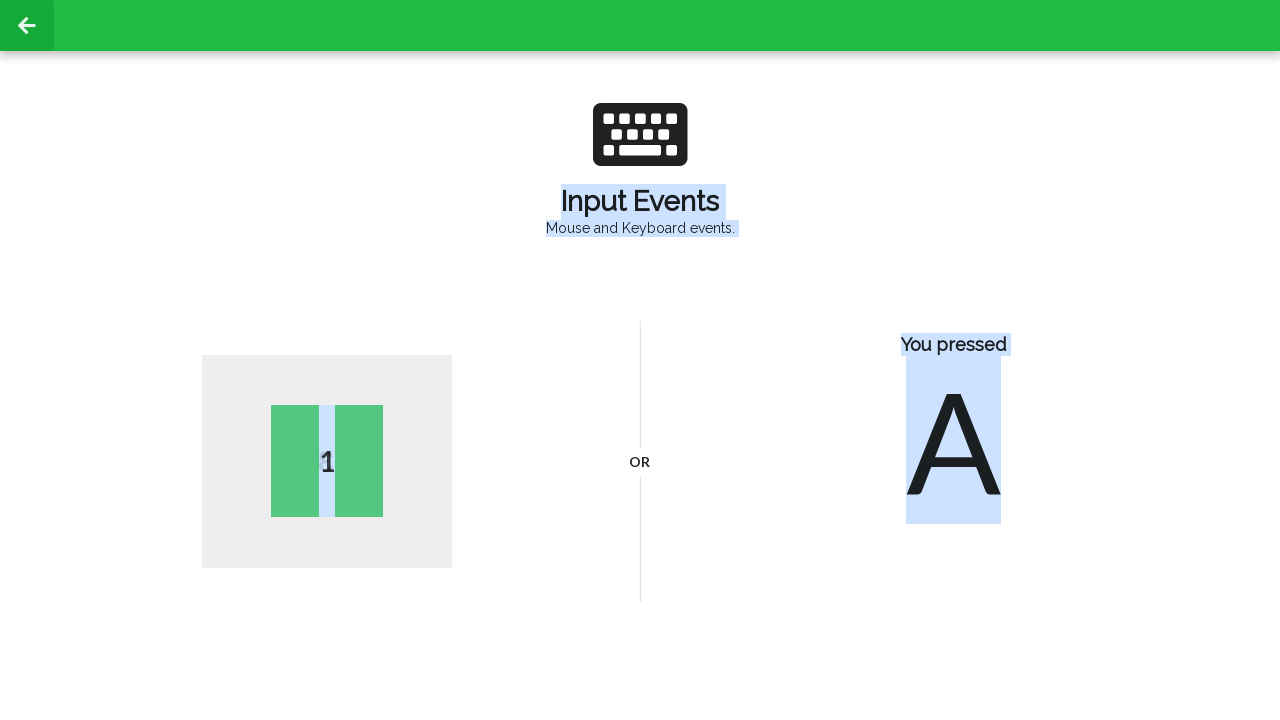

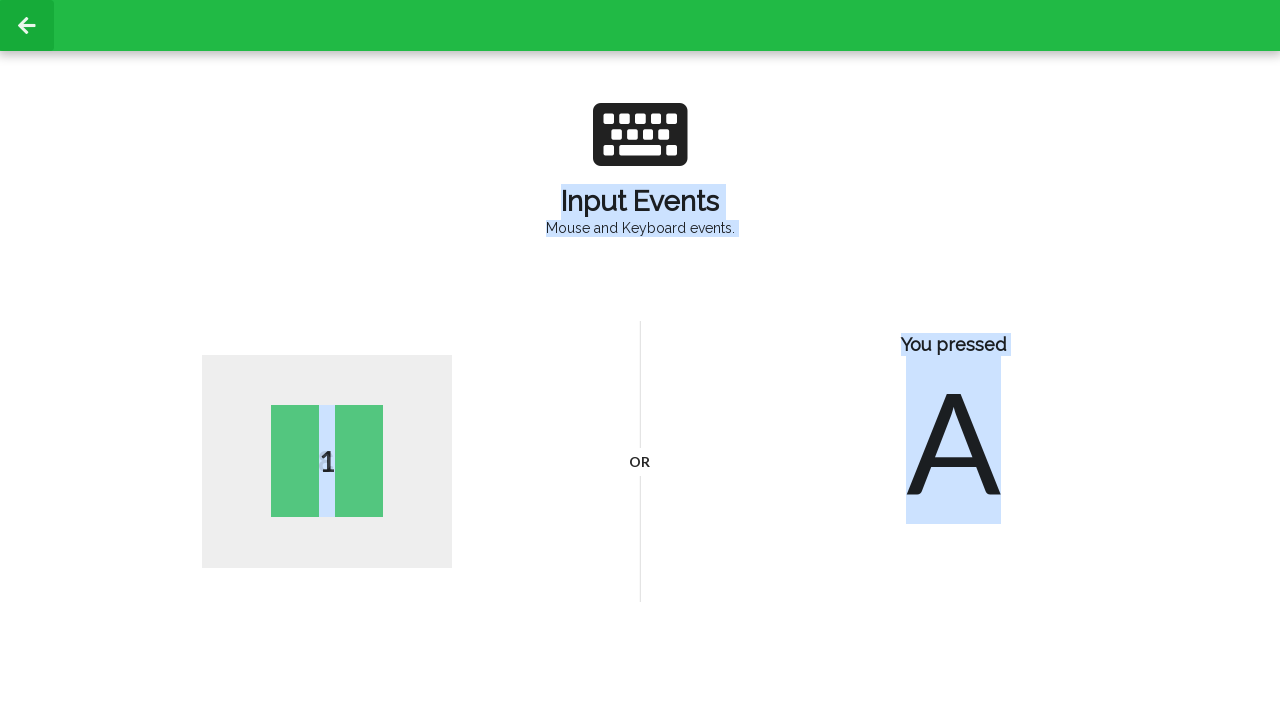